Tests iframe handling by switching between multiple iframes and reading text content from each frame

Starting URL: https://demoqa.com/frames

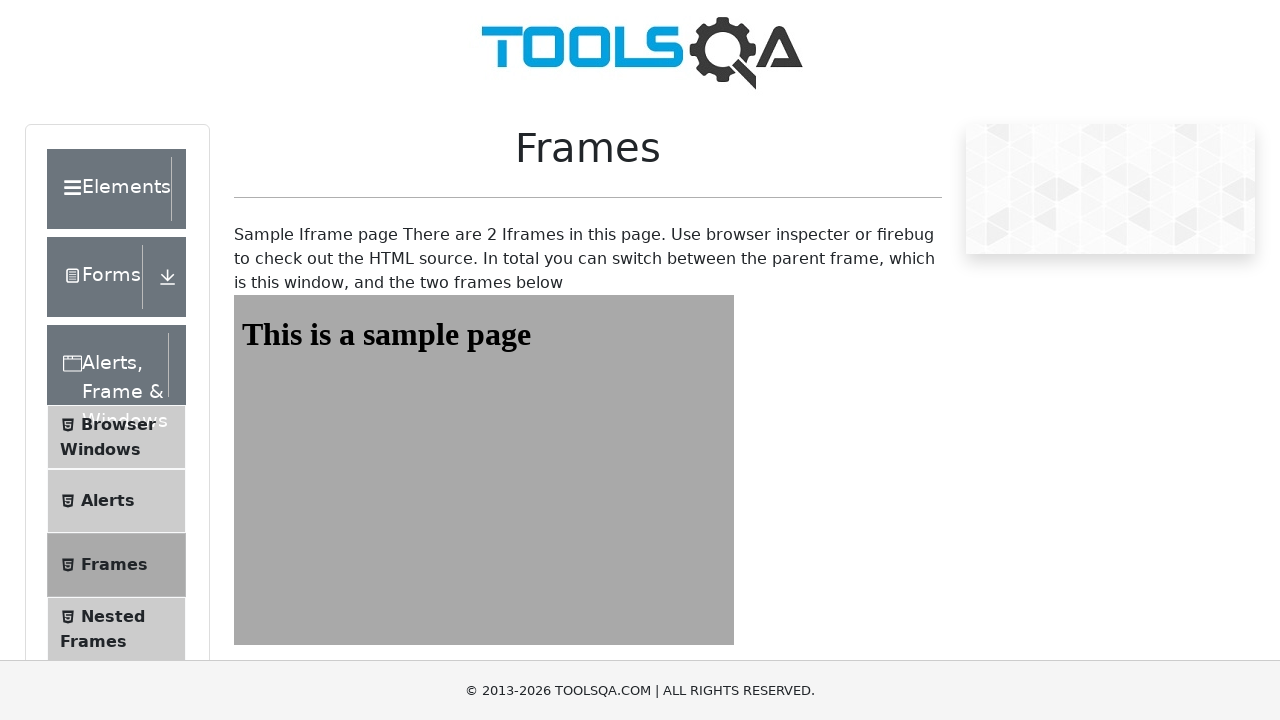

Navigated to iframe test page at https://demoqa.com/frames
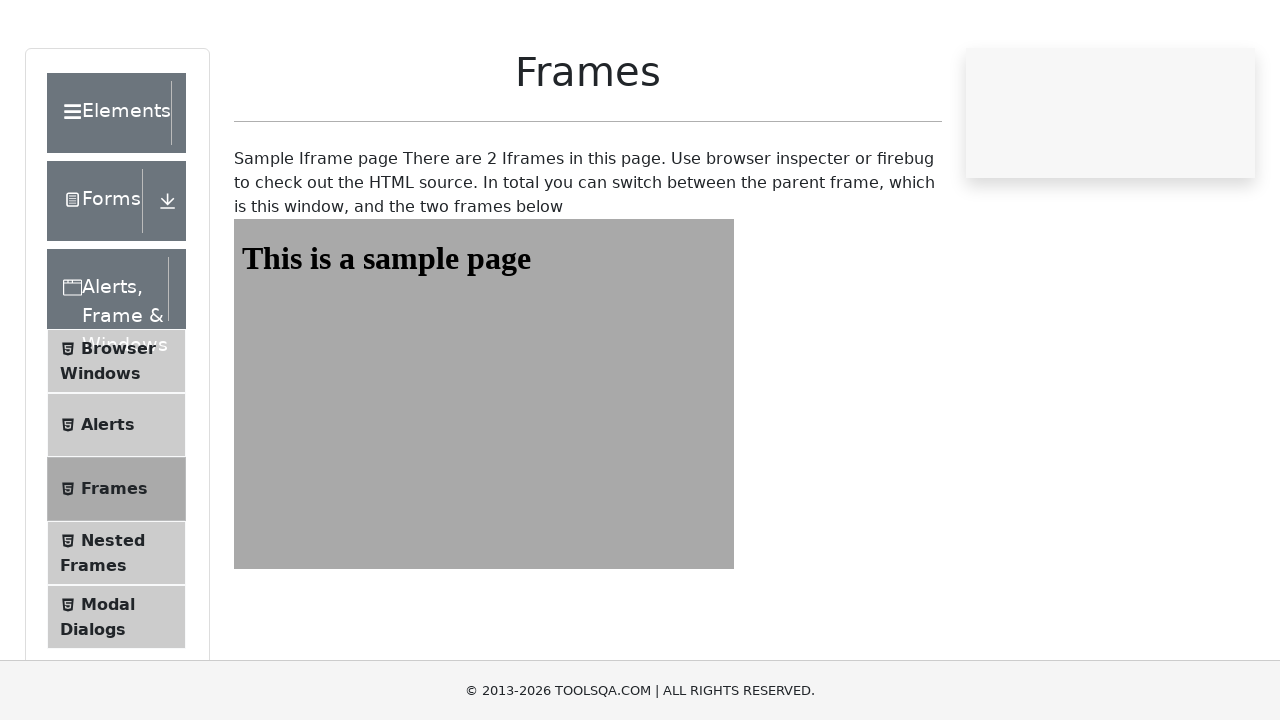

Found 2 iframes on the page
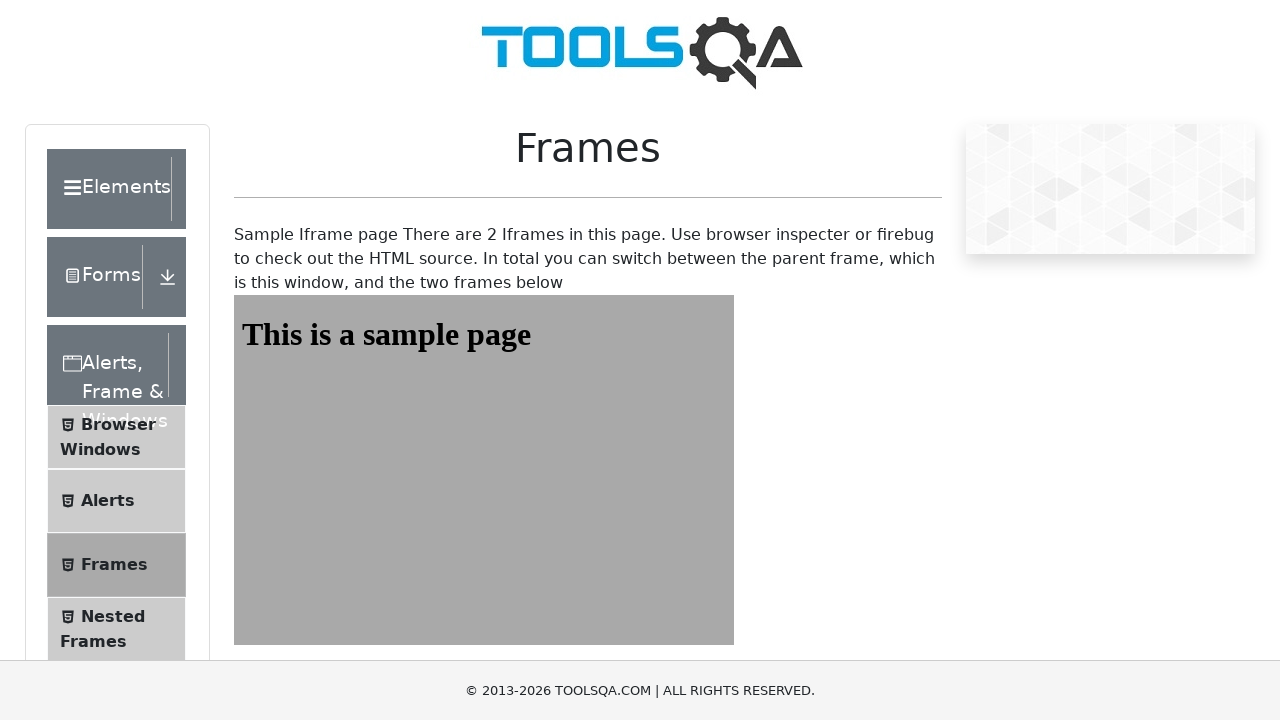

Switched to first iframe (frame1)
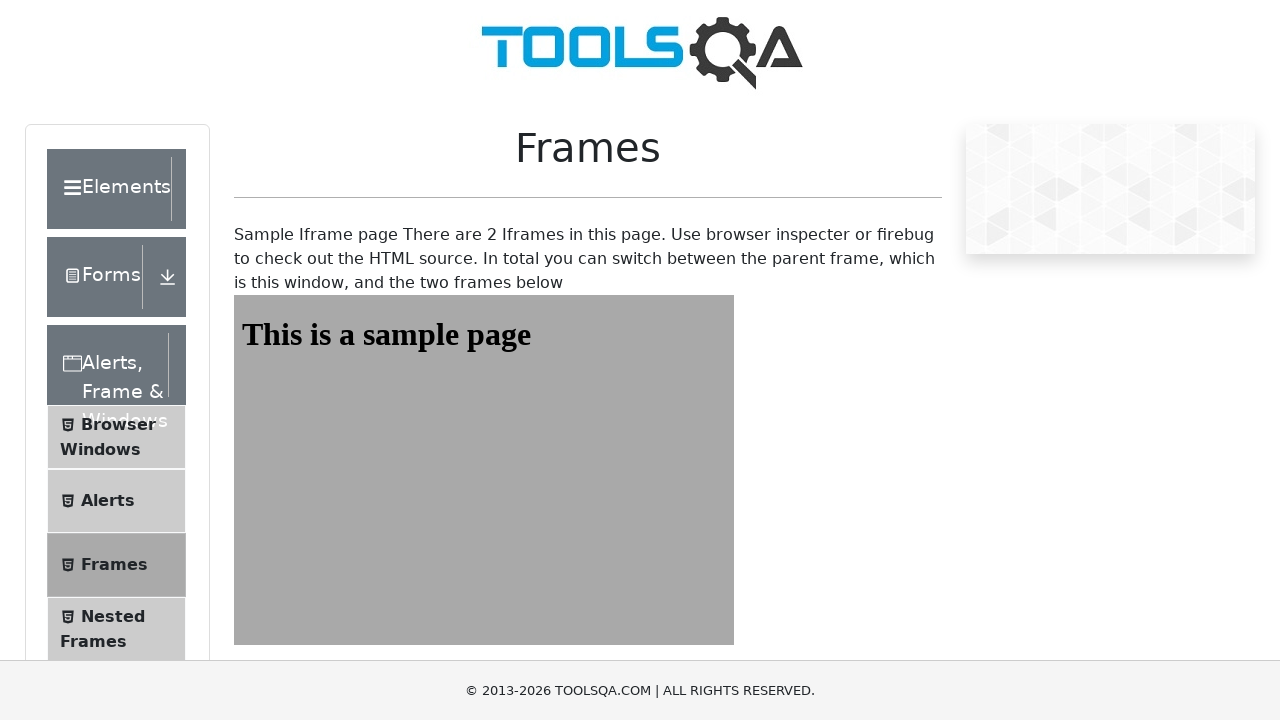

Retrieved text from first iframe: 'This is a sample page'
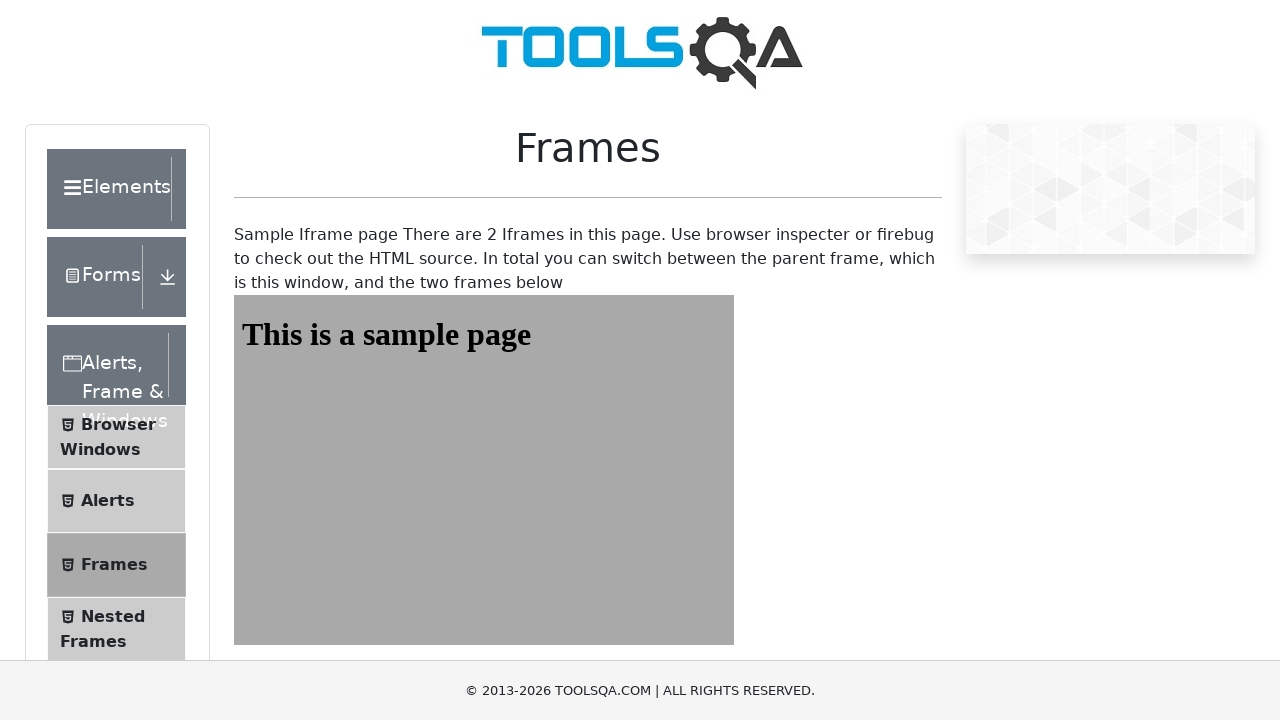

Switched to second iframe (frame2)
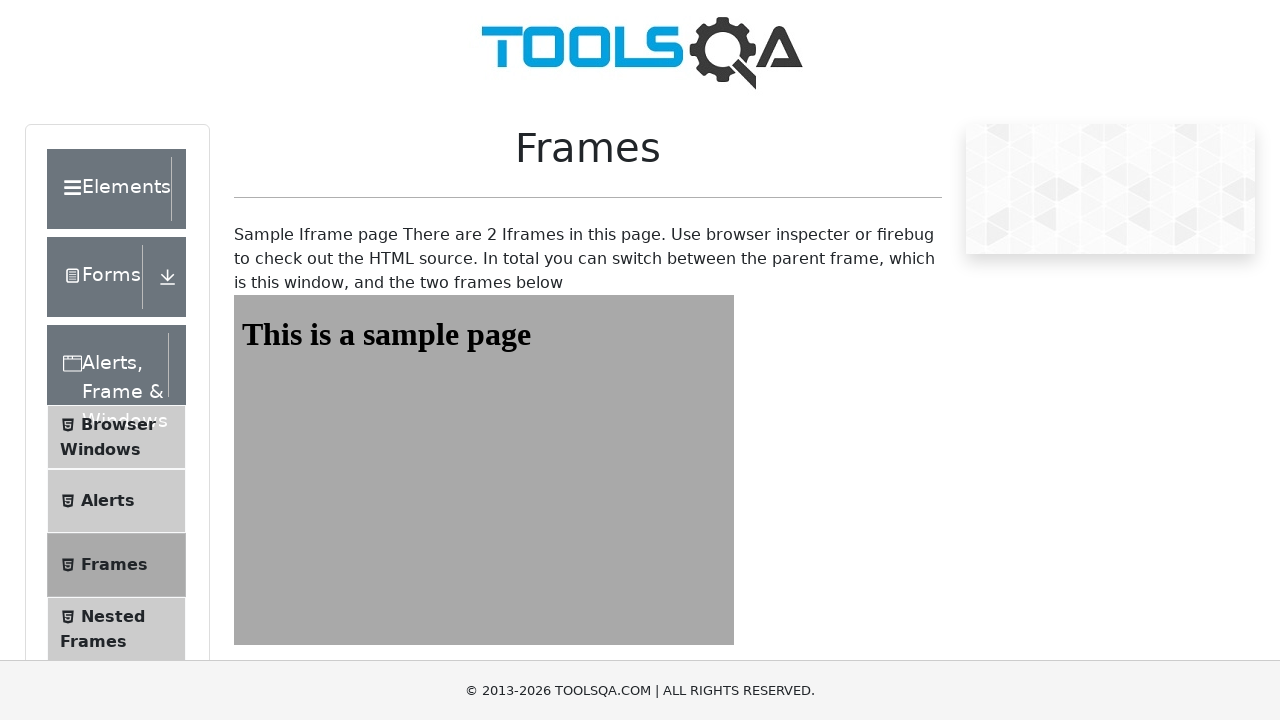

Retrieved text from second iframe: 'This is a sample page'
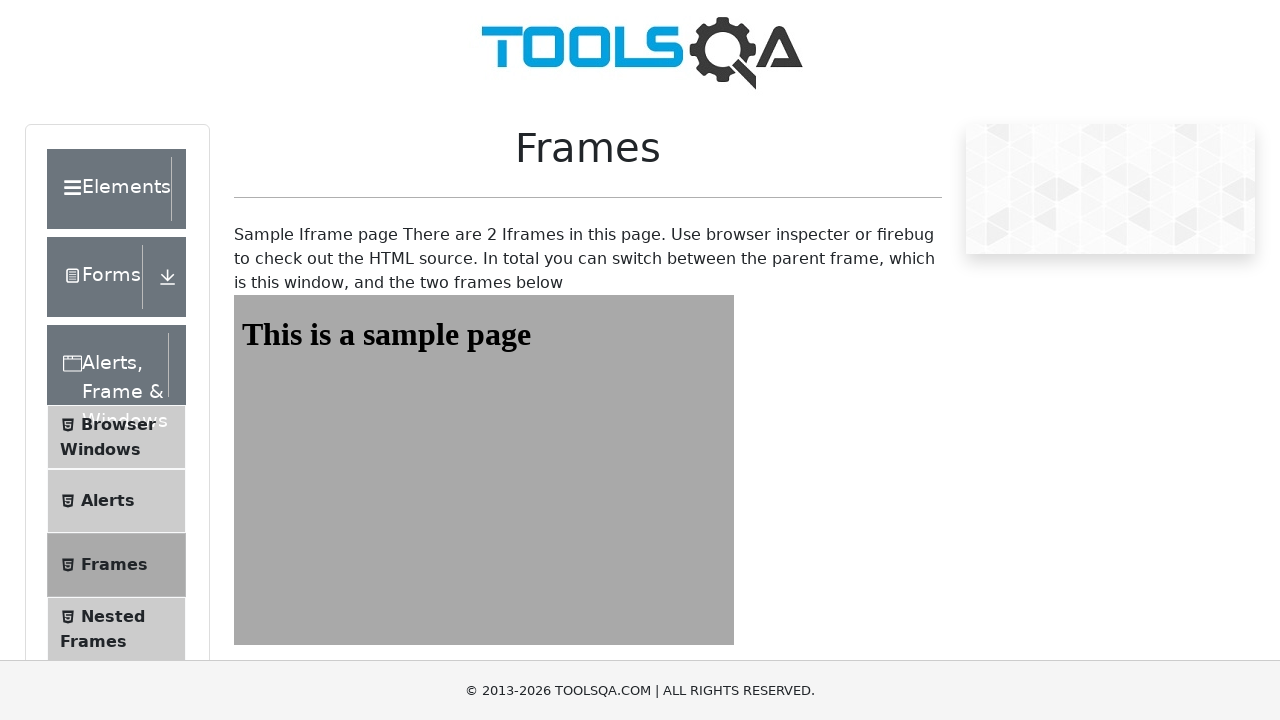

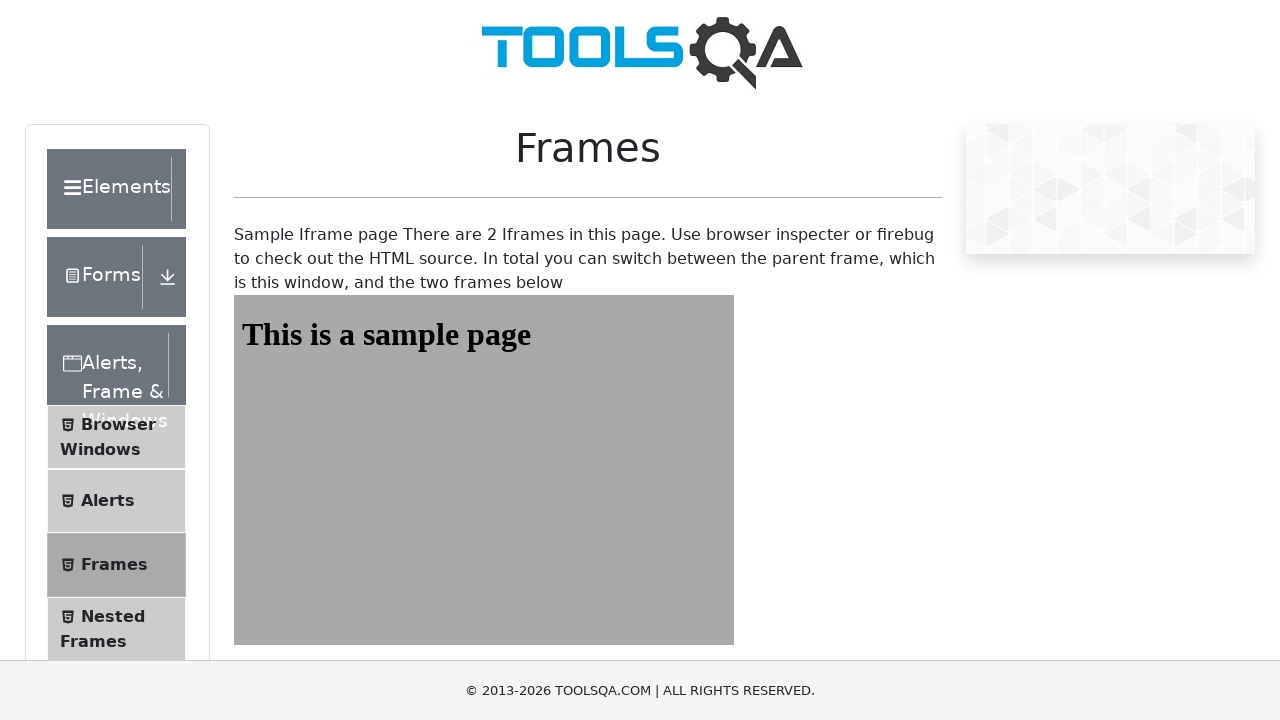